Navigates to the OrangeHRM demo site and verifies the page title matches expected value

Starting URL: https://opensource-demo.orangehrmlive.com/

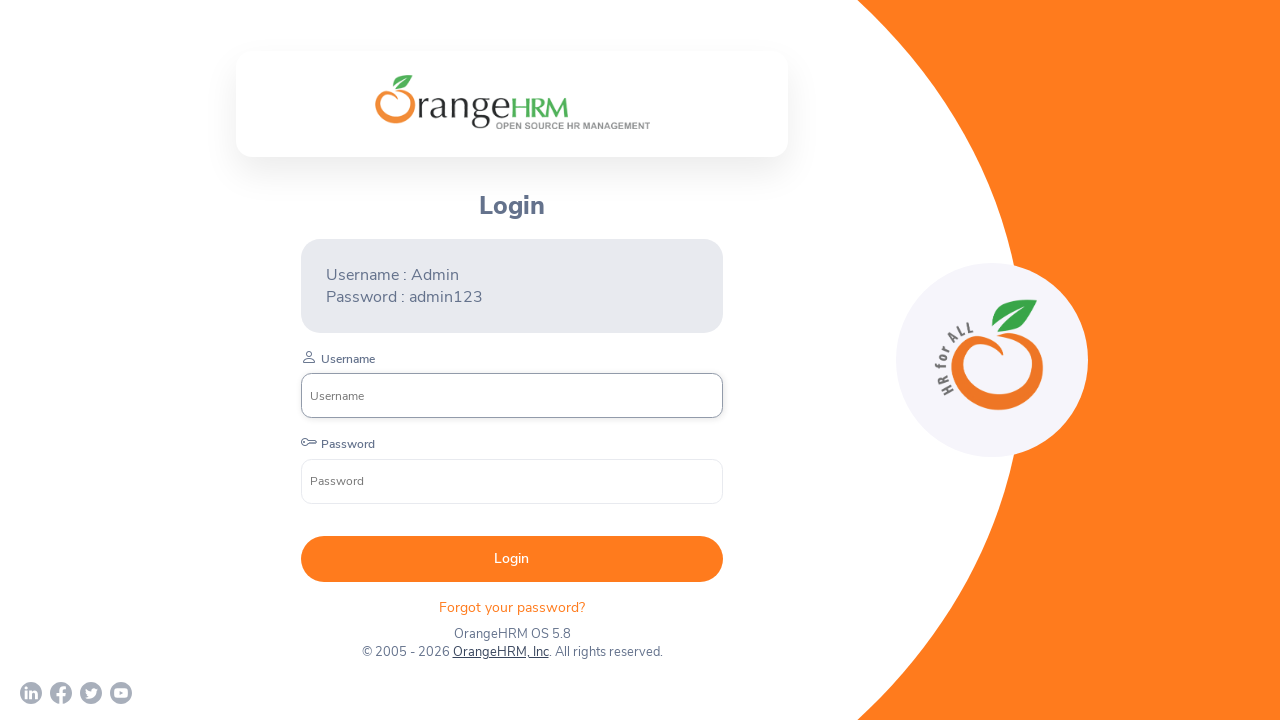

Waited for page to reach domcontentloaded state
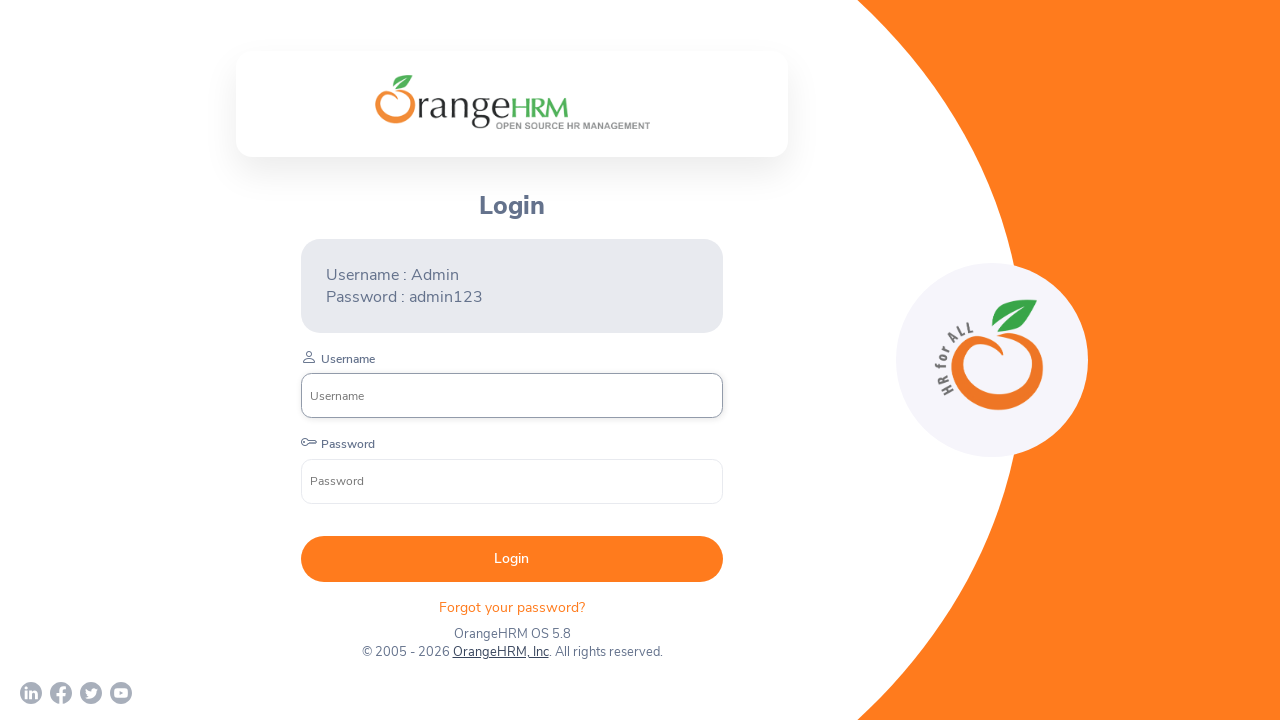

Verified page title matches 'OrangeHRM'
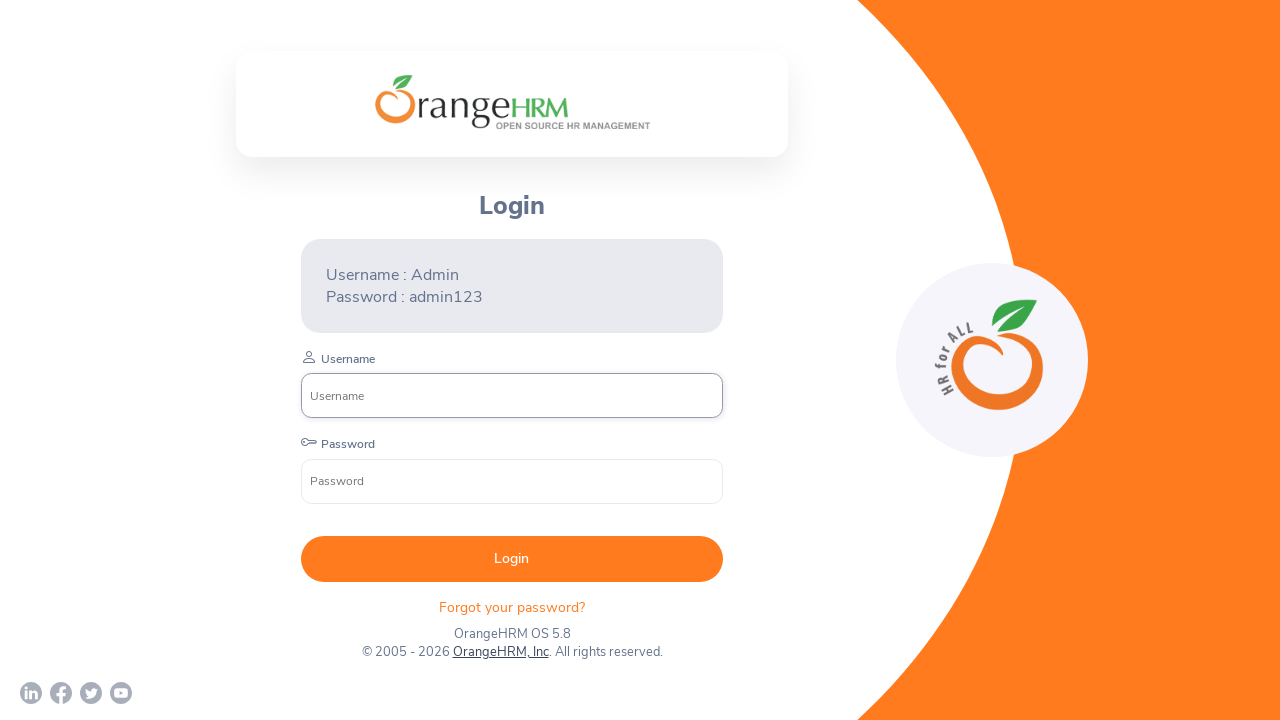

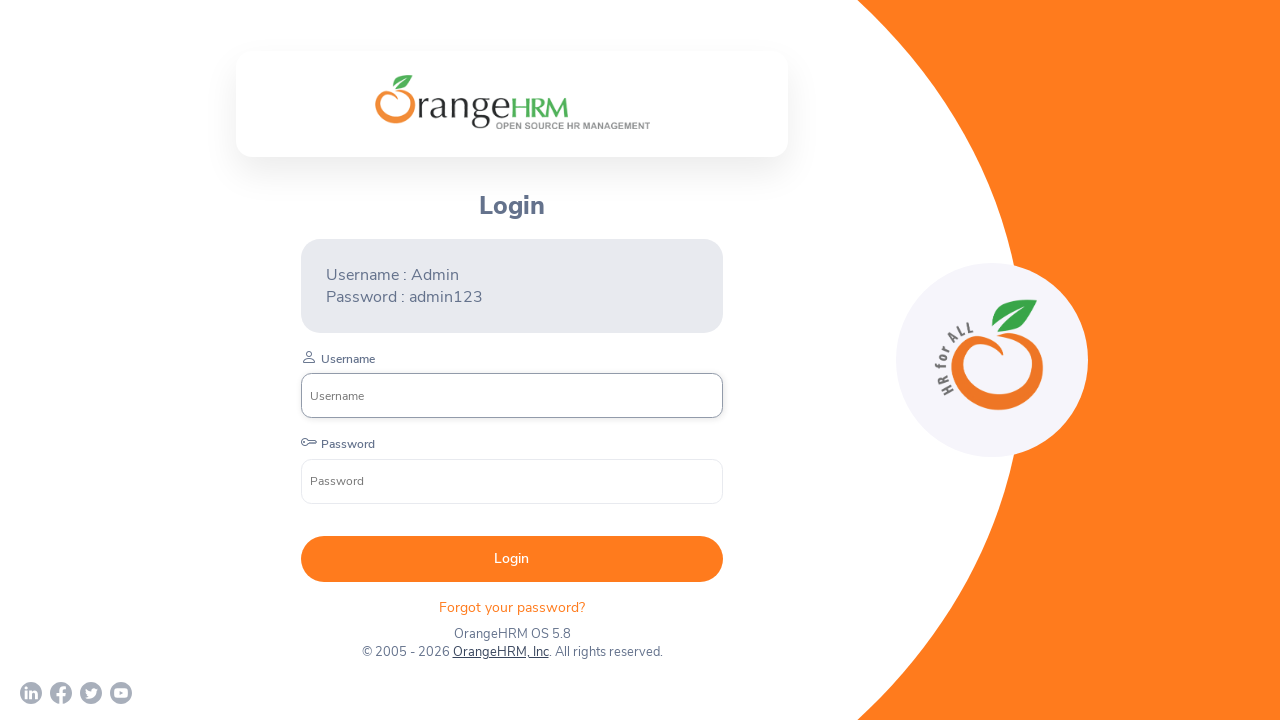